Tests window switching by opening a new window, interacting with it, then switching back to the original window to click checkboxes

Starting URL: https://codenboxautomationlab.com/practice/

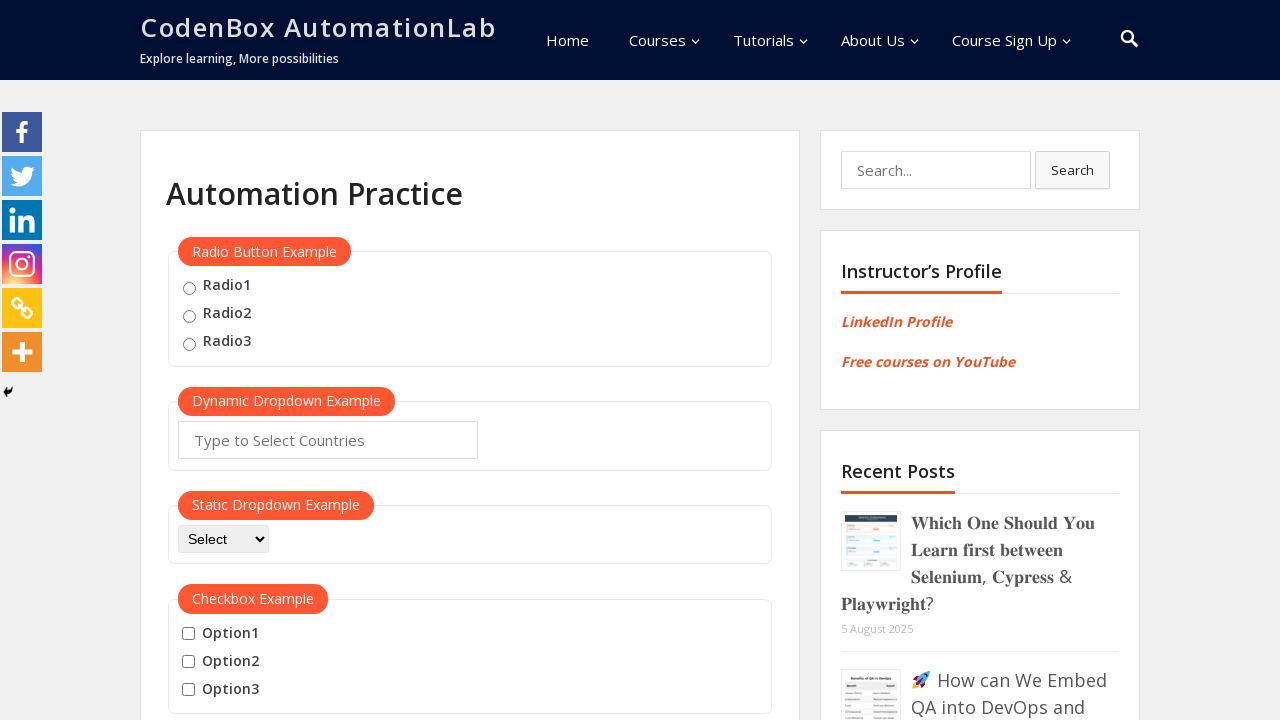

Clicked button to open new window at (237, 360) on #openwindow
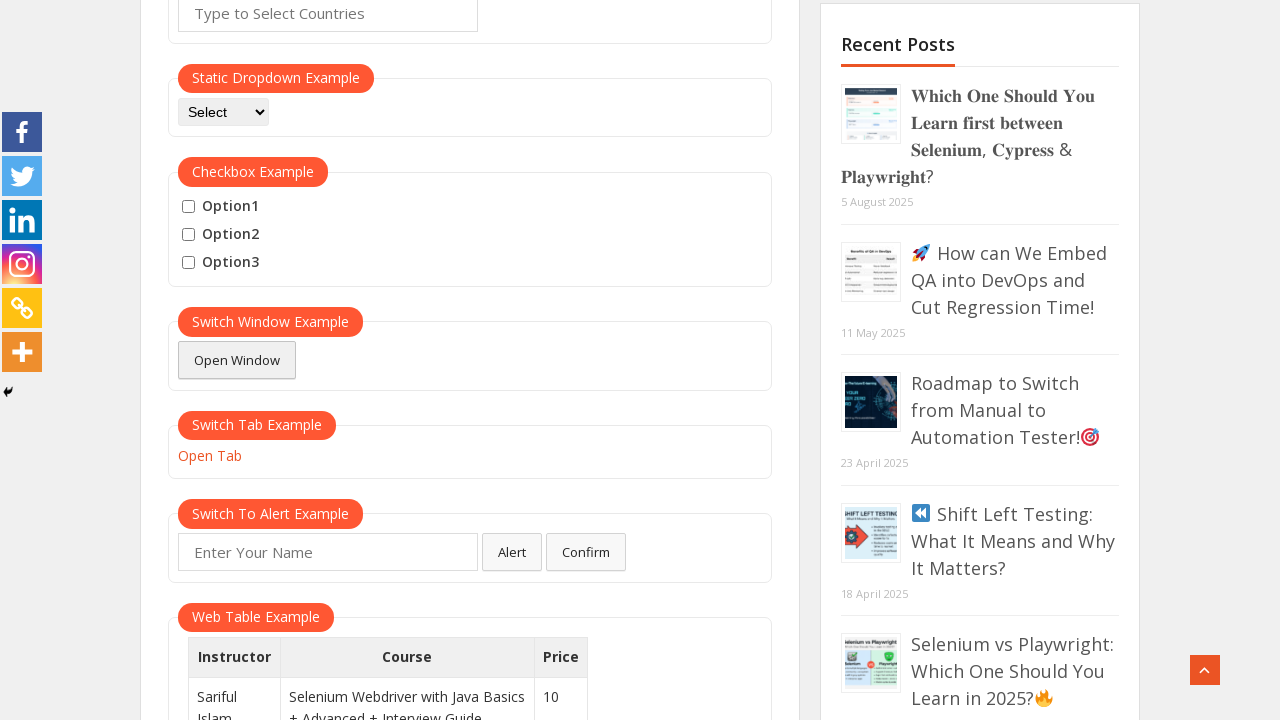

New window opened and captured
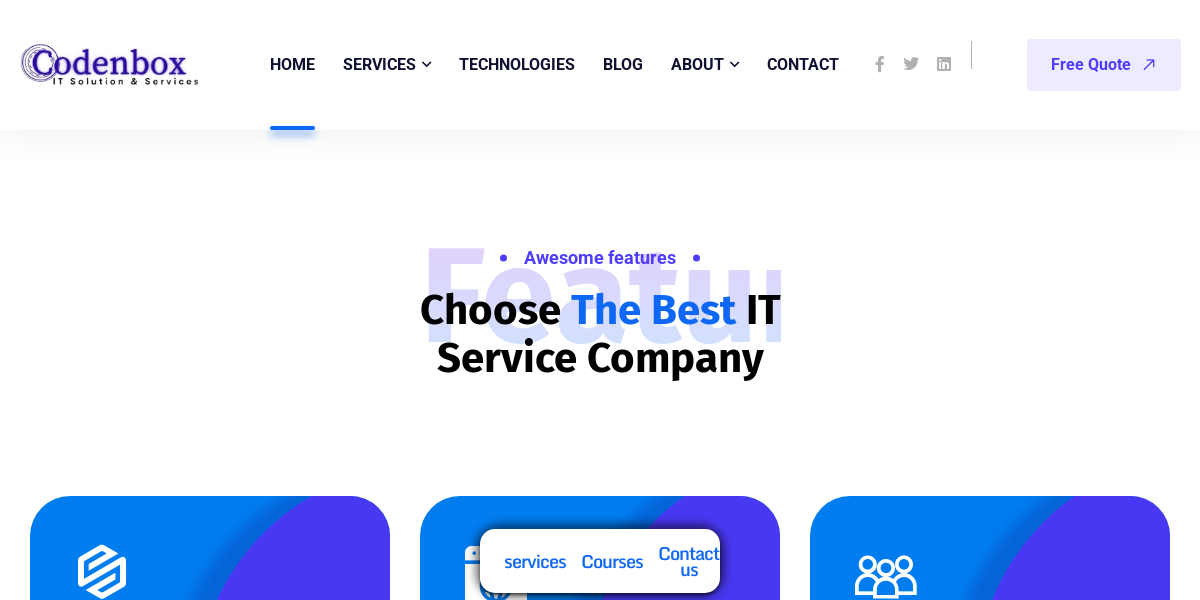

New window fully loaded
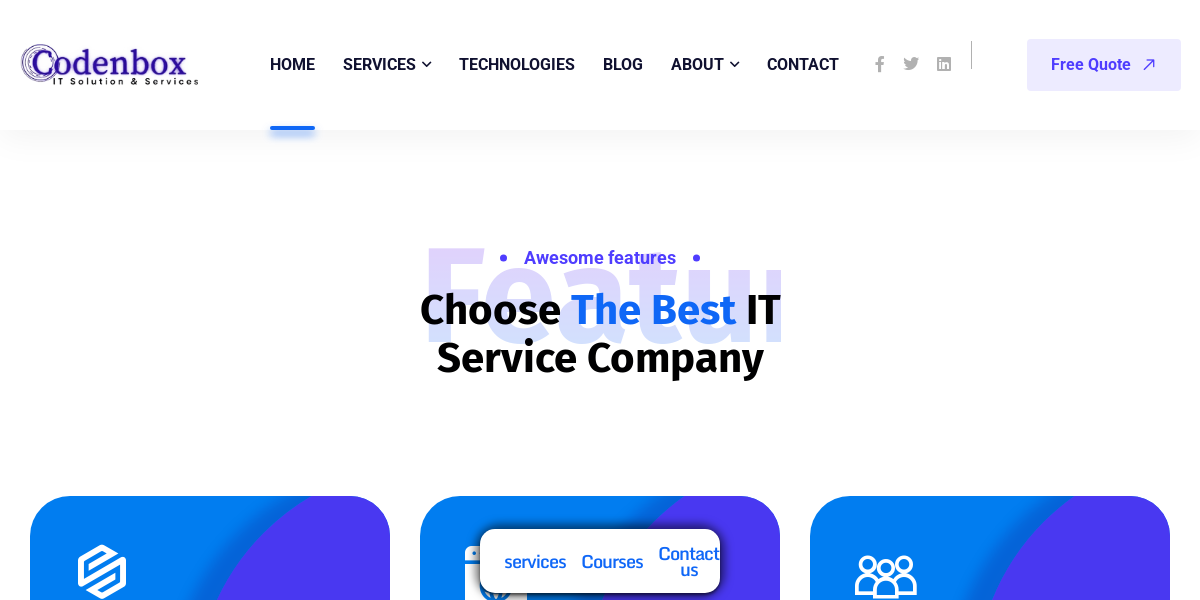

Clicked menu item in new window at (517, 64) on xpath=//*[@id='menu-item-9675']/a/span[1]
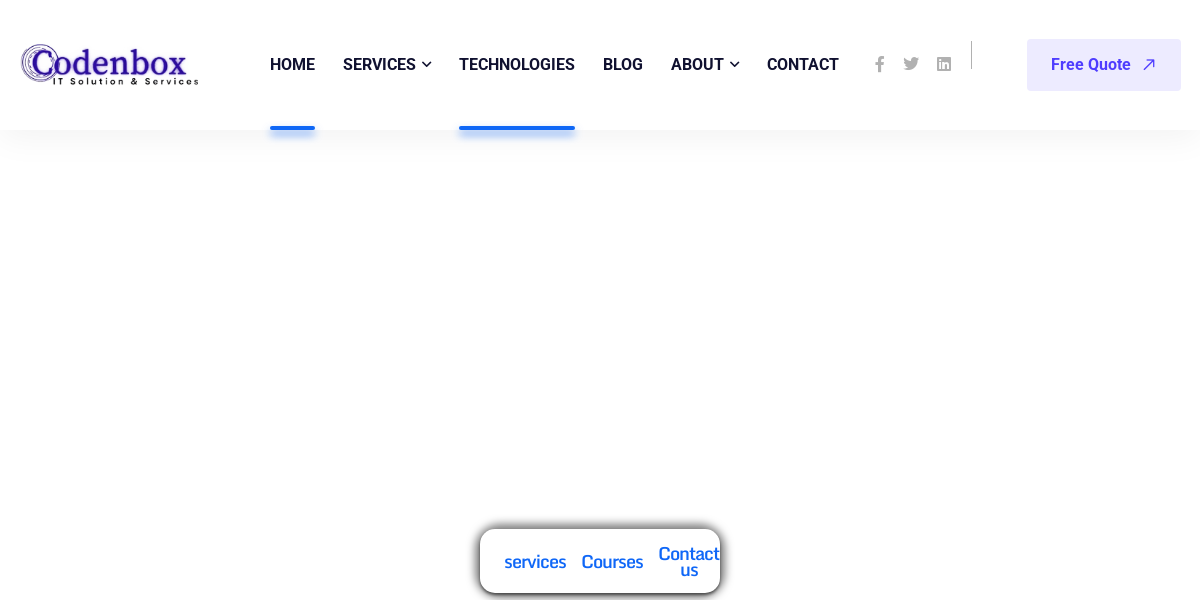

Located checkbox elements on original page
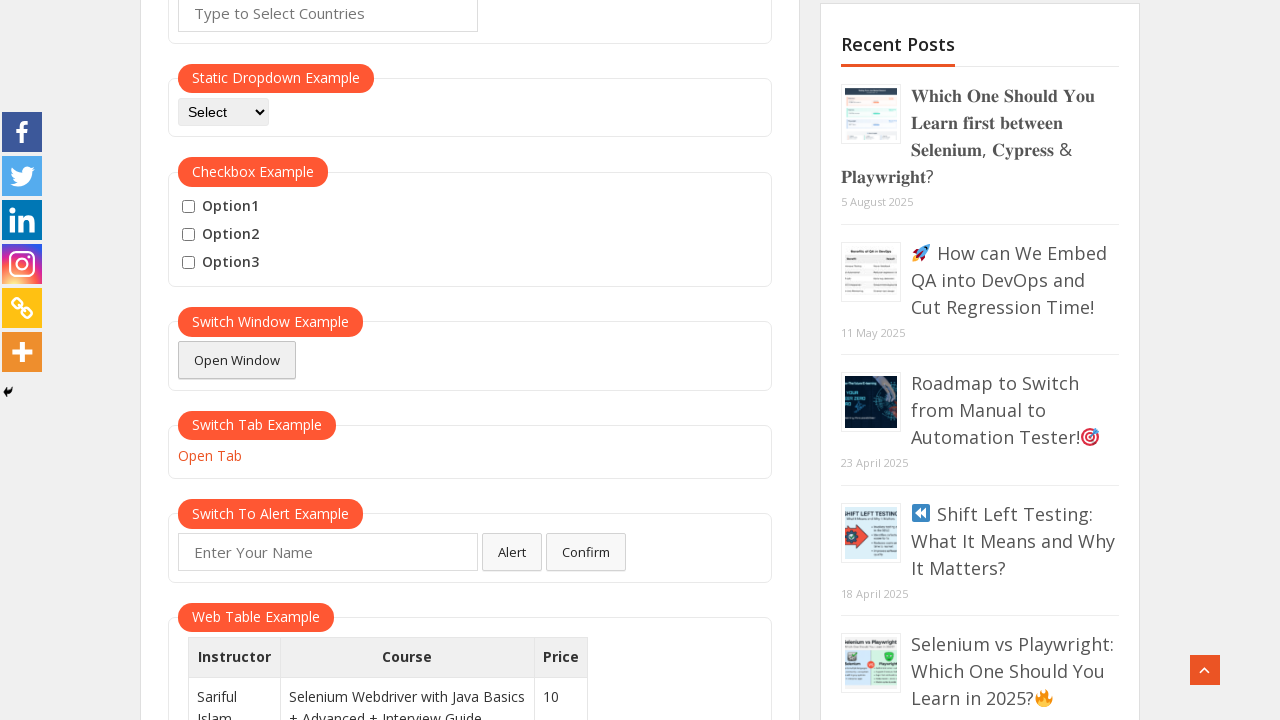

Found 3 checkboxes to click
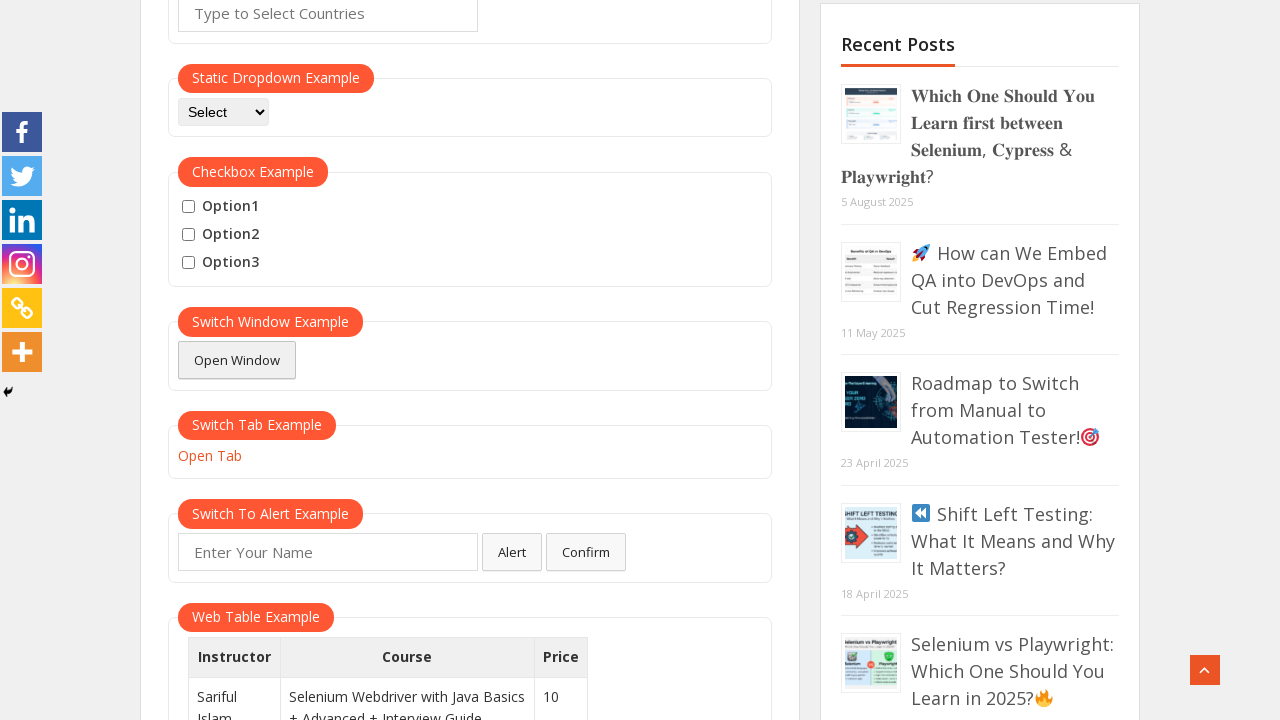

Clicked checkbox 1 of 3 at (188, 207) on #checkbox-example input[type='checkbox'] >> nth=0
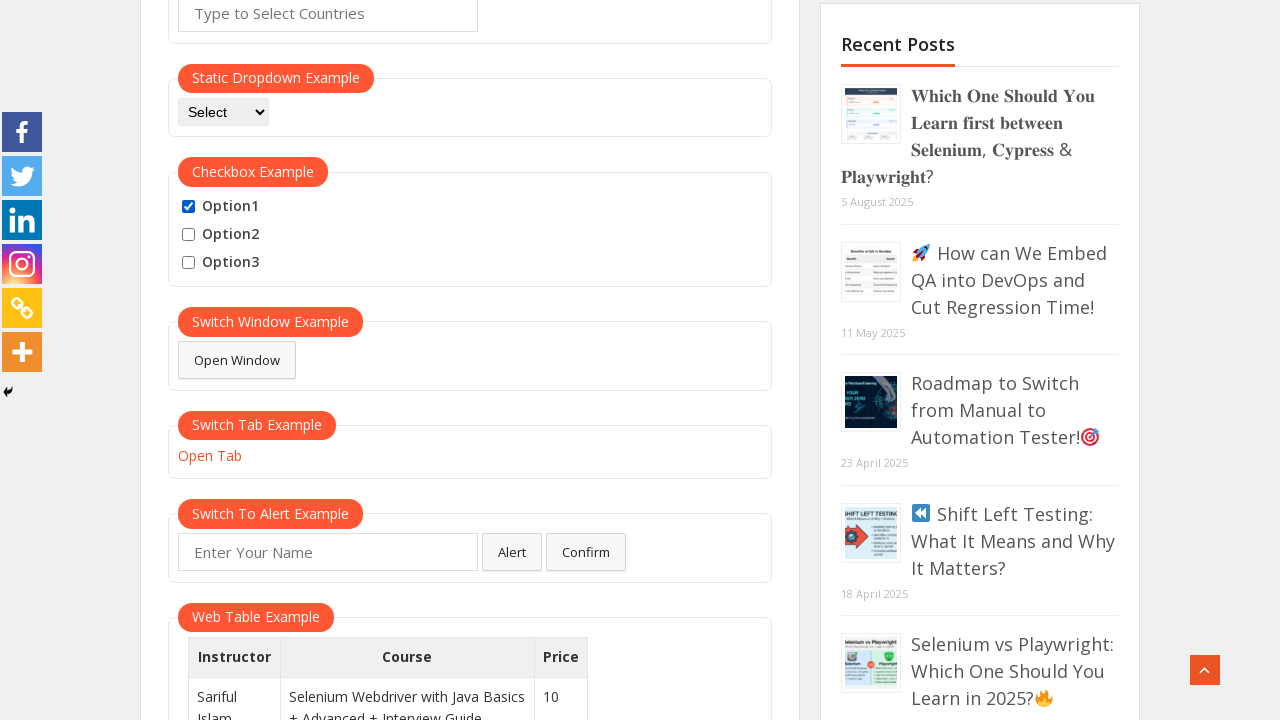

Clicked checkbox 2 of 3 at (188, 235) on #checkbox-example input[type='checkbox'] >> nth=1
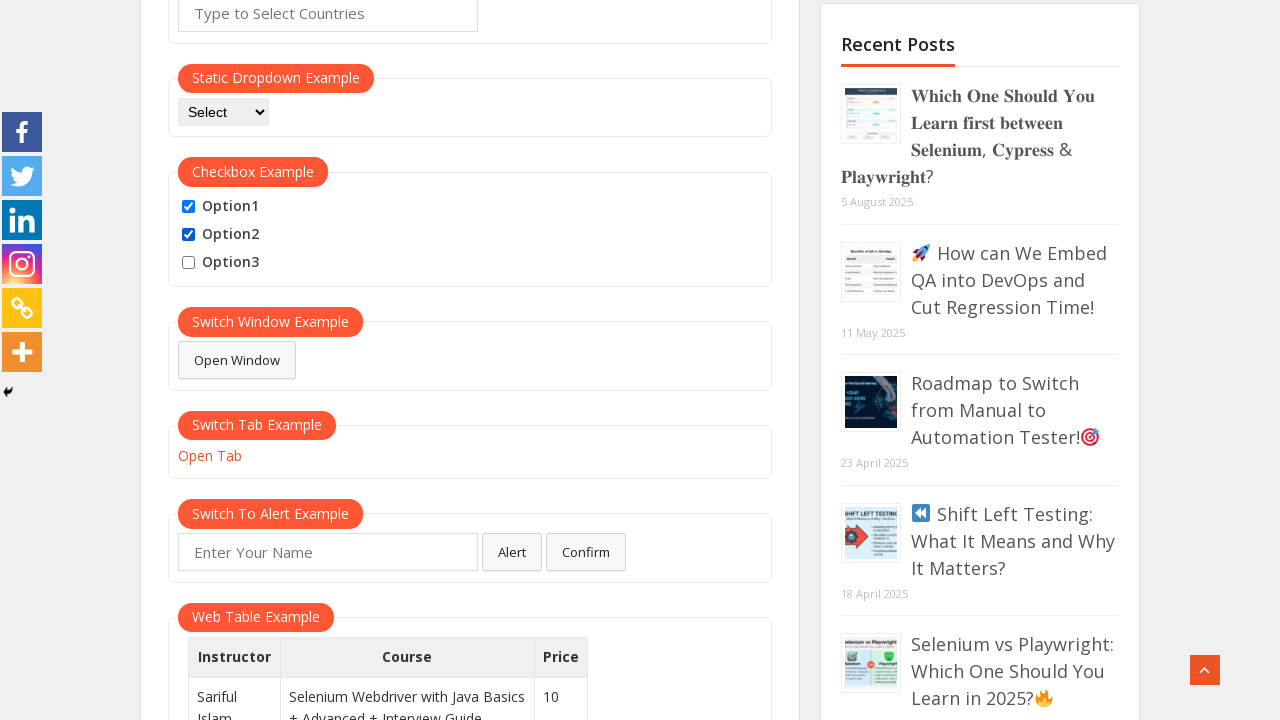

Clicked checkbox 3 of 3 at (188, 263) on #checkbox-example input[type='checkbox'] >> nth=2
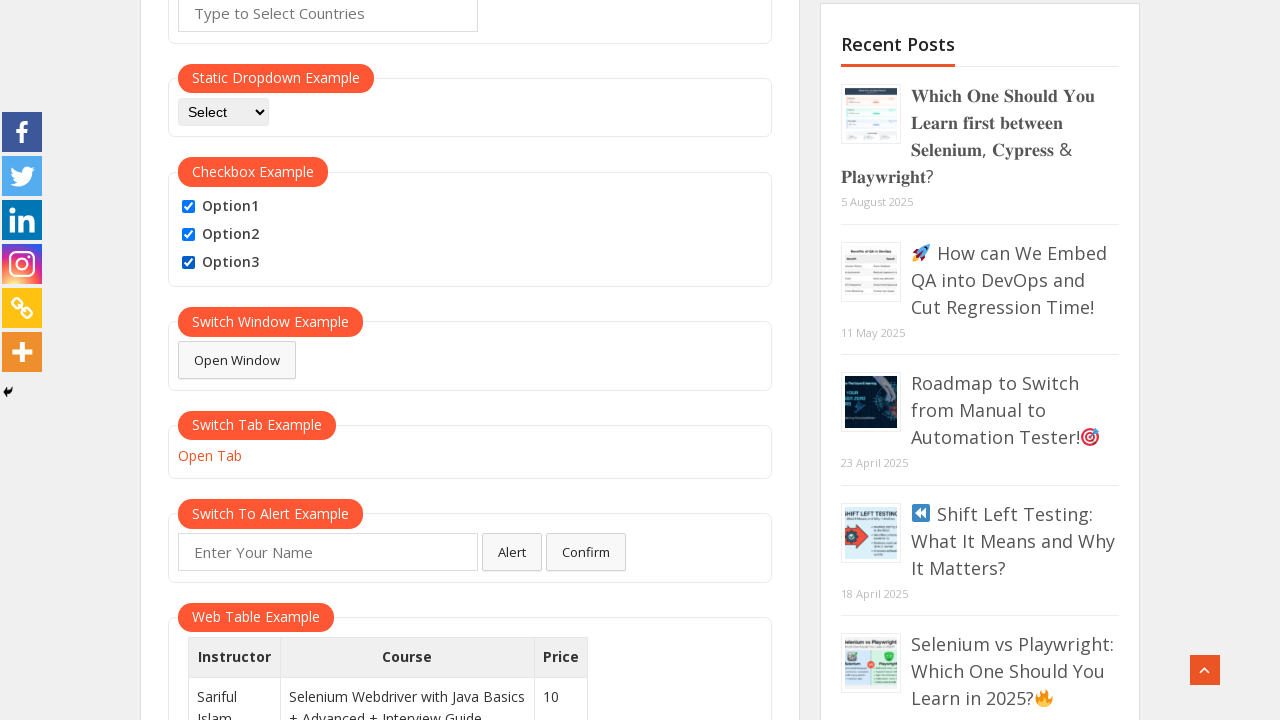

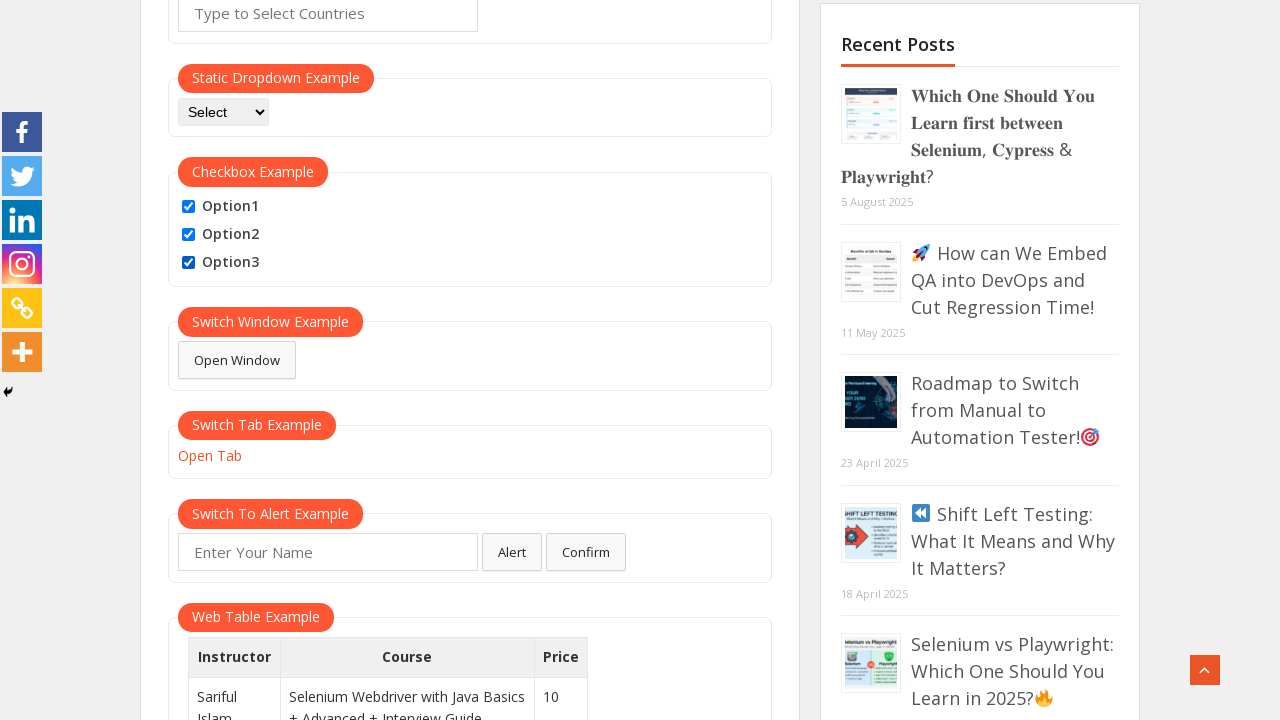